Navigates to Microsoft Azure homepage and maximizes the browser window

Starting URL: https://azure.microsoft.com

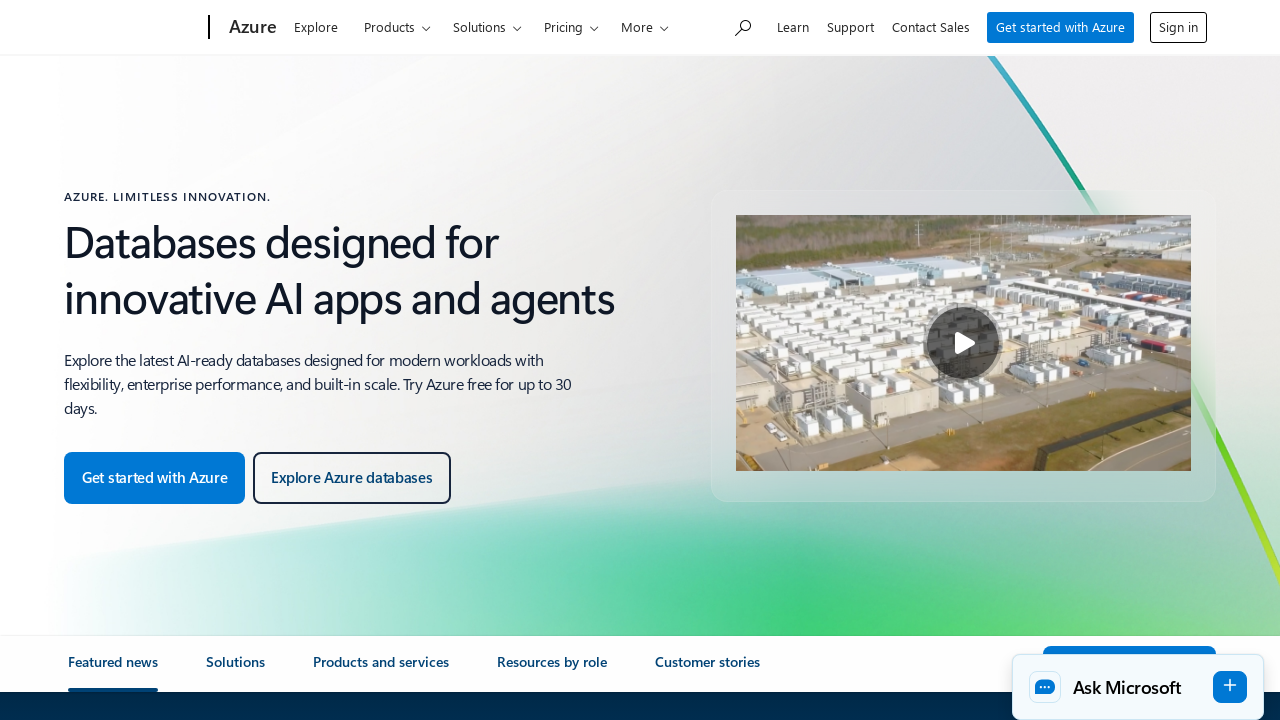

Waited for Microsoft Azure homepage to load (domcontentloaded state)
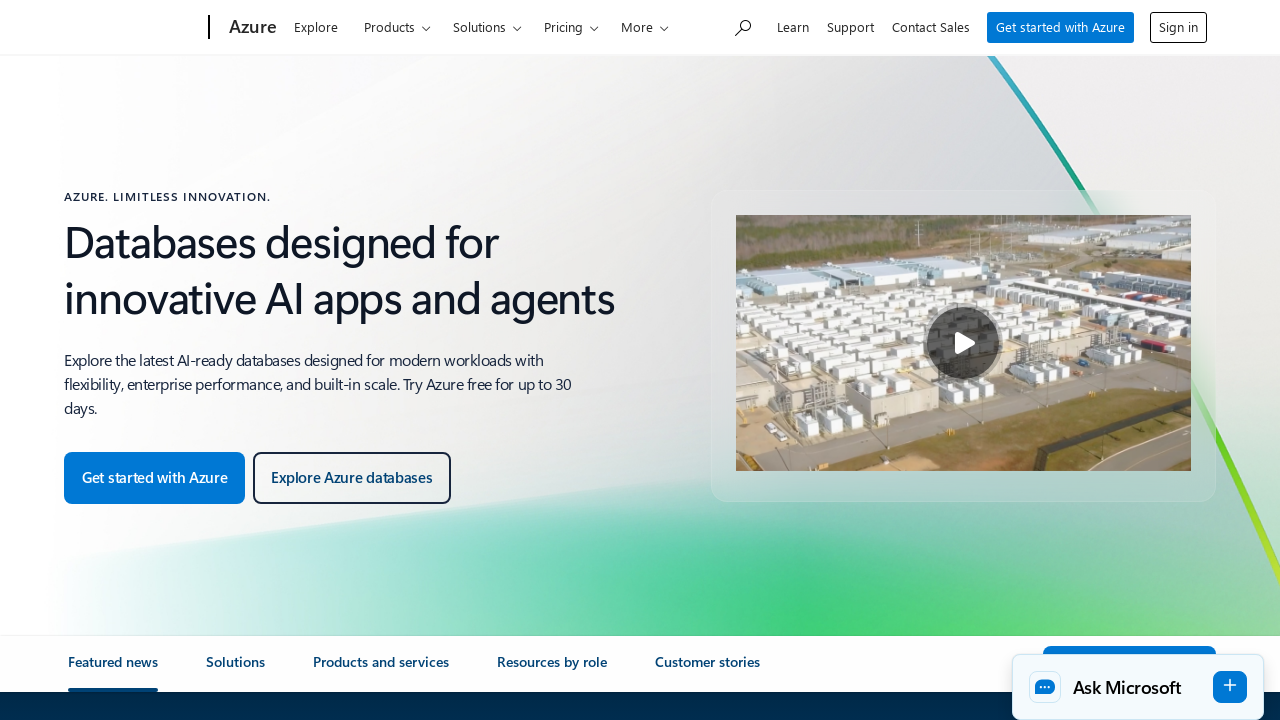

Maximized browser window to 1920x1080
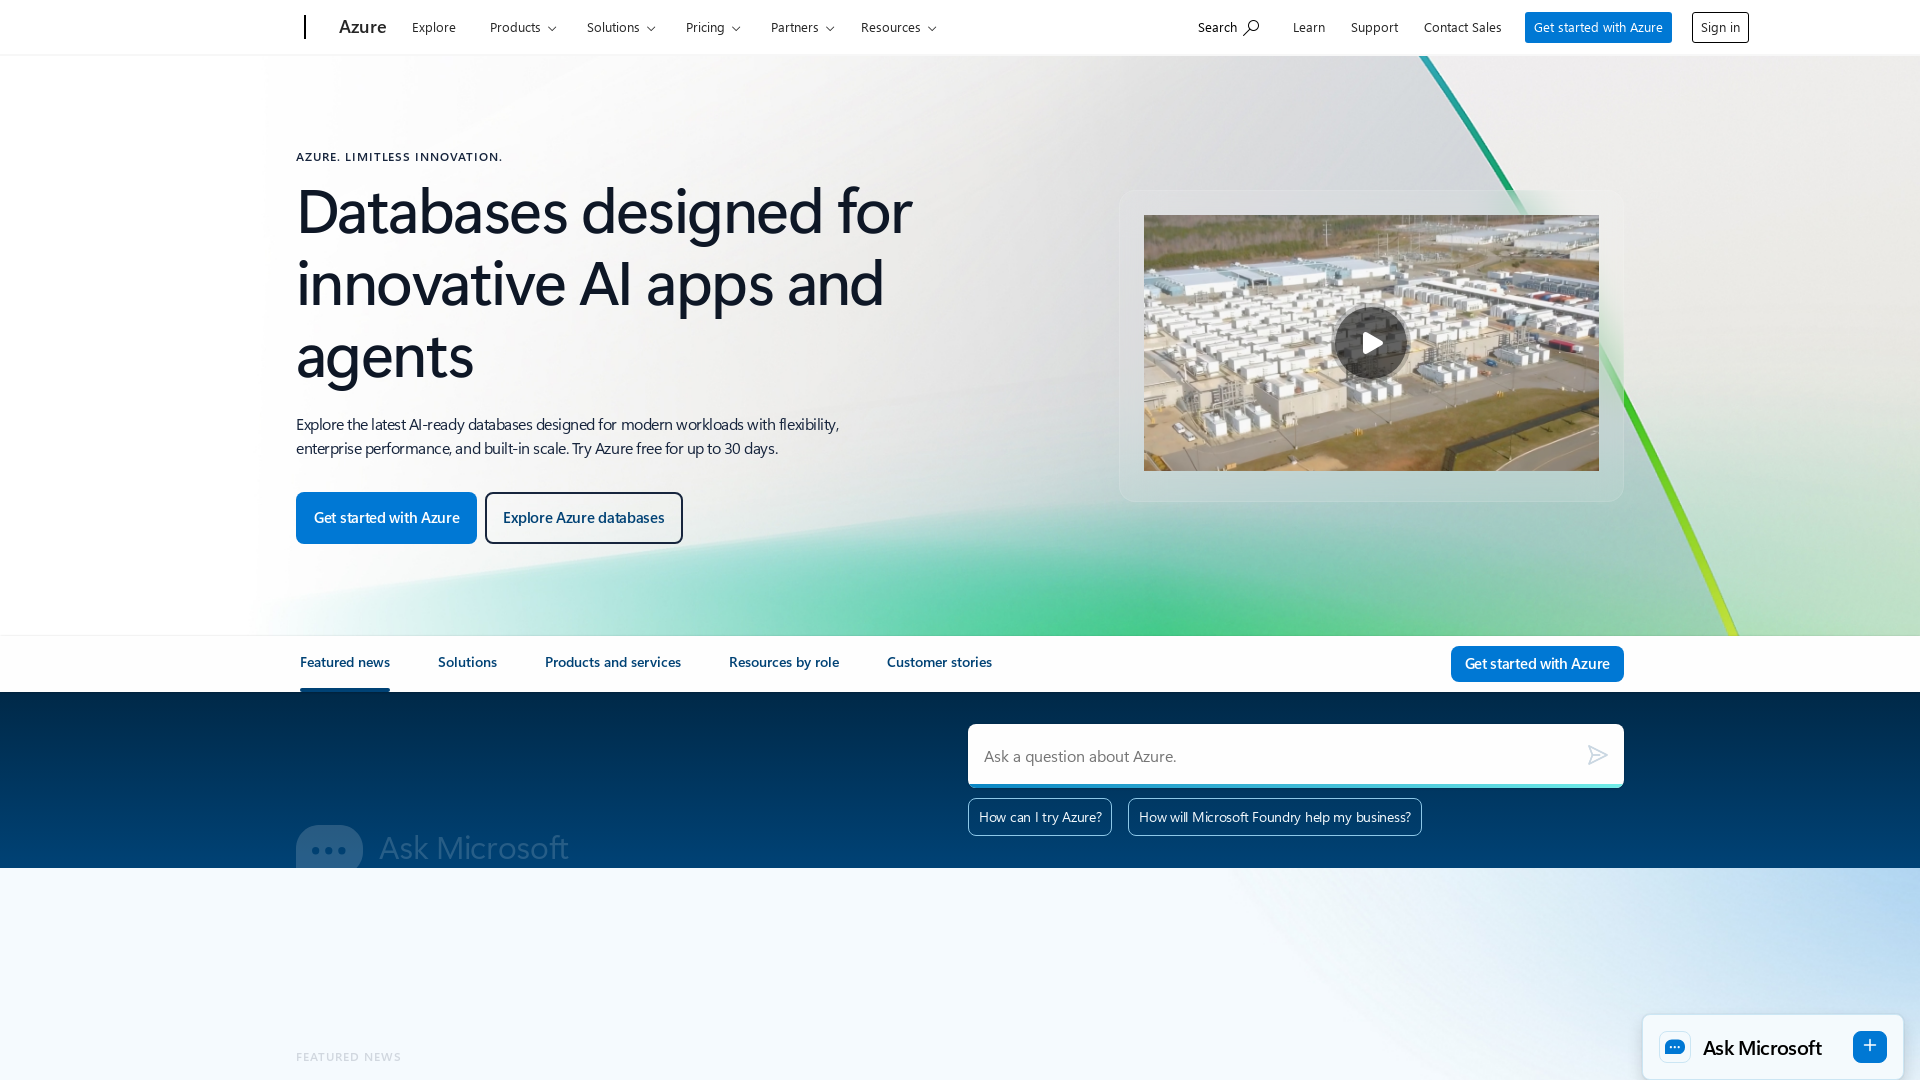

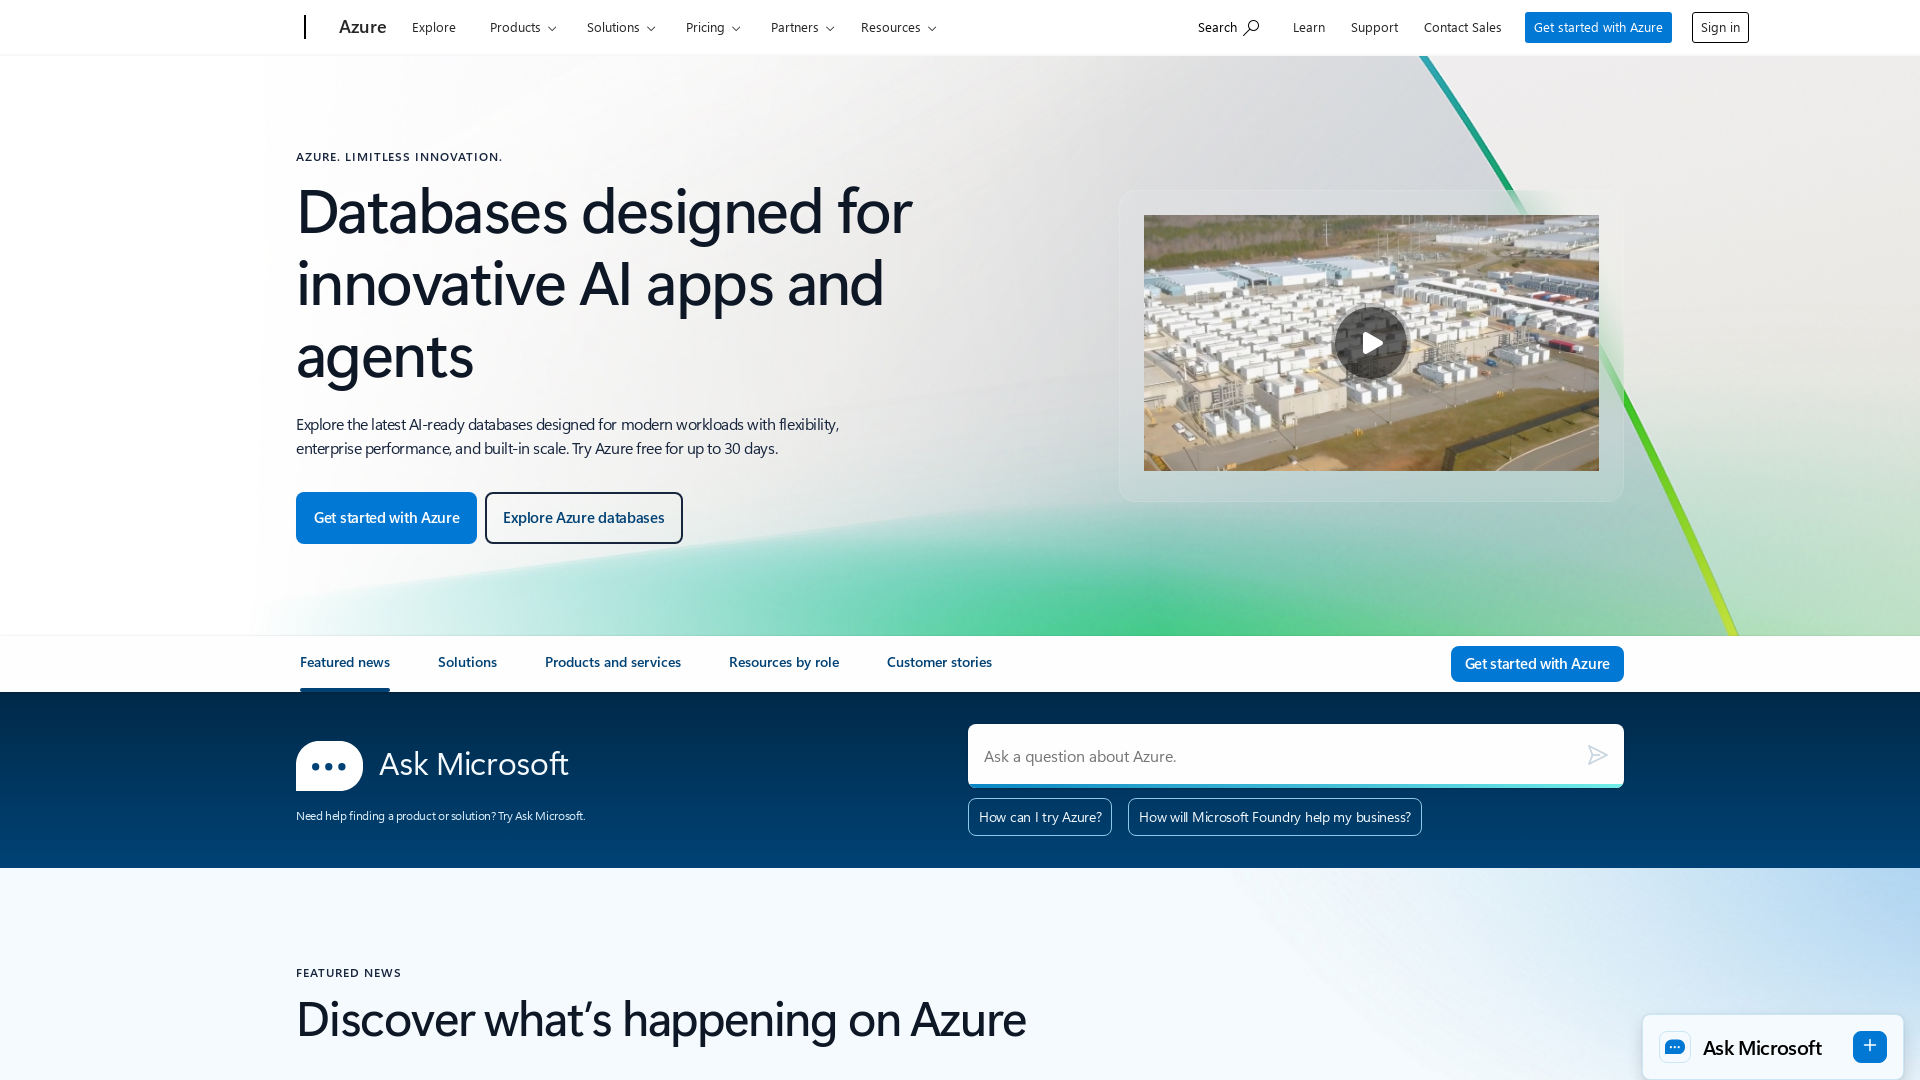